Tests clicking a button that generates a confirm dialog and dismissing it

Starting URL: http://artoftesting.com/sampleSiteForSelenium.html

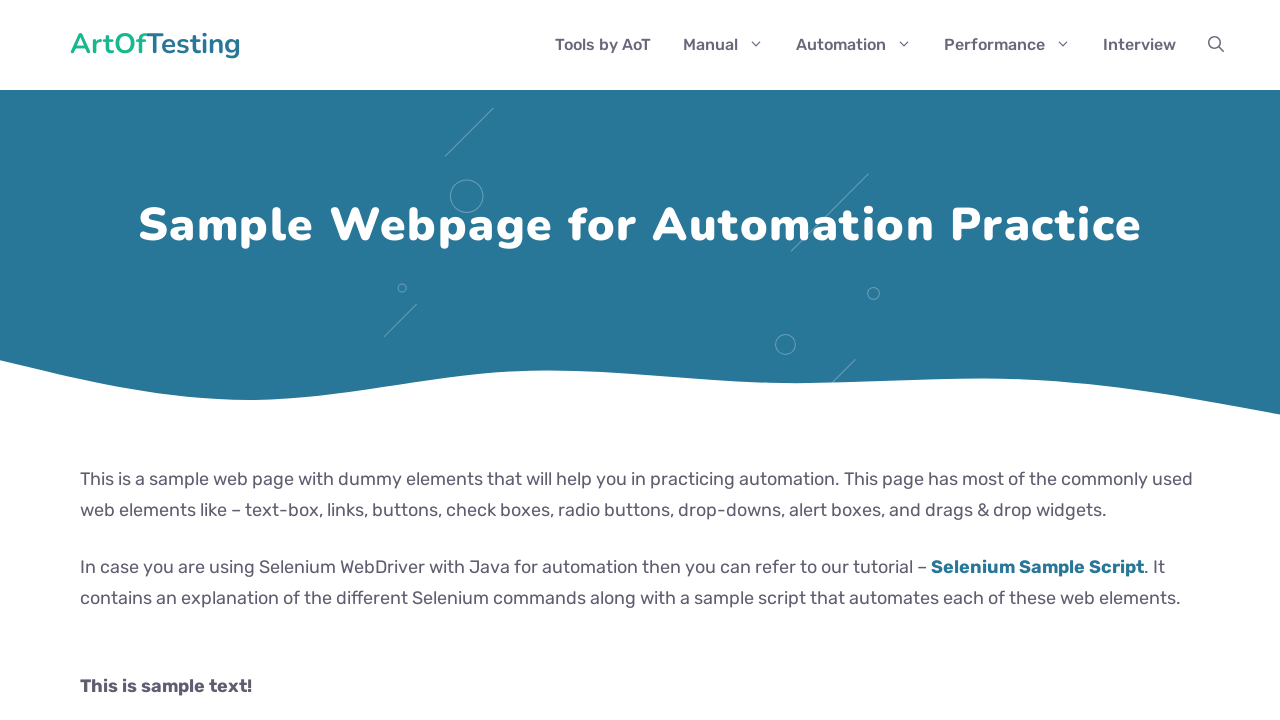

Set up dialog handler to dismiss confirm dialogs
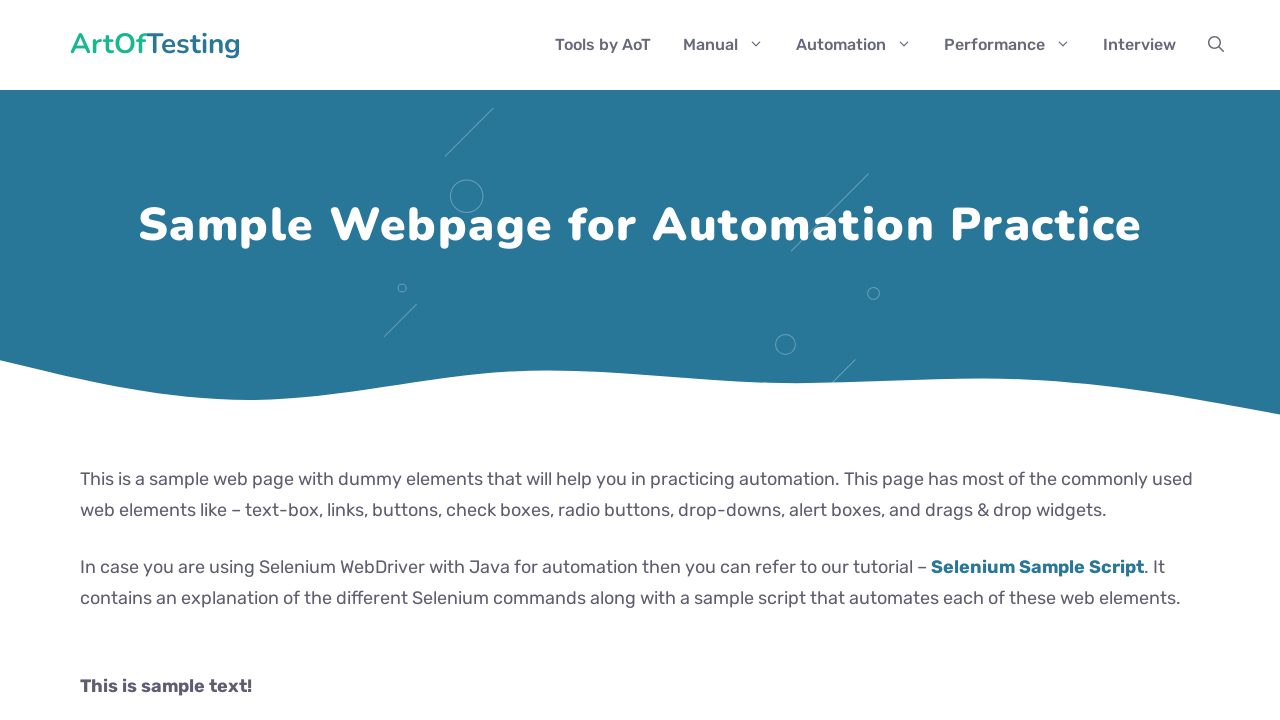

Clicked button to generate confirm dialog at (192, 360) on button[onclick='generateConfirmBox()']
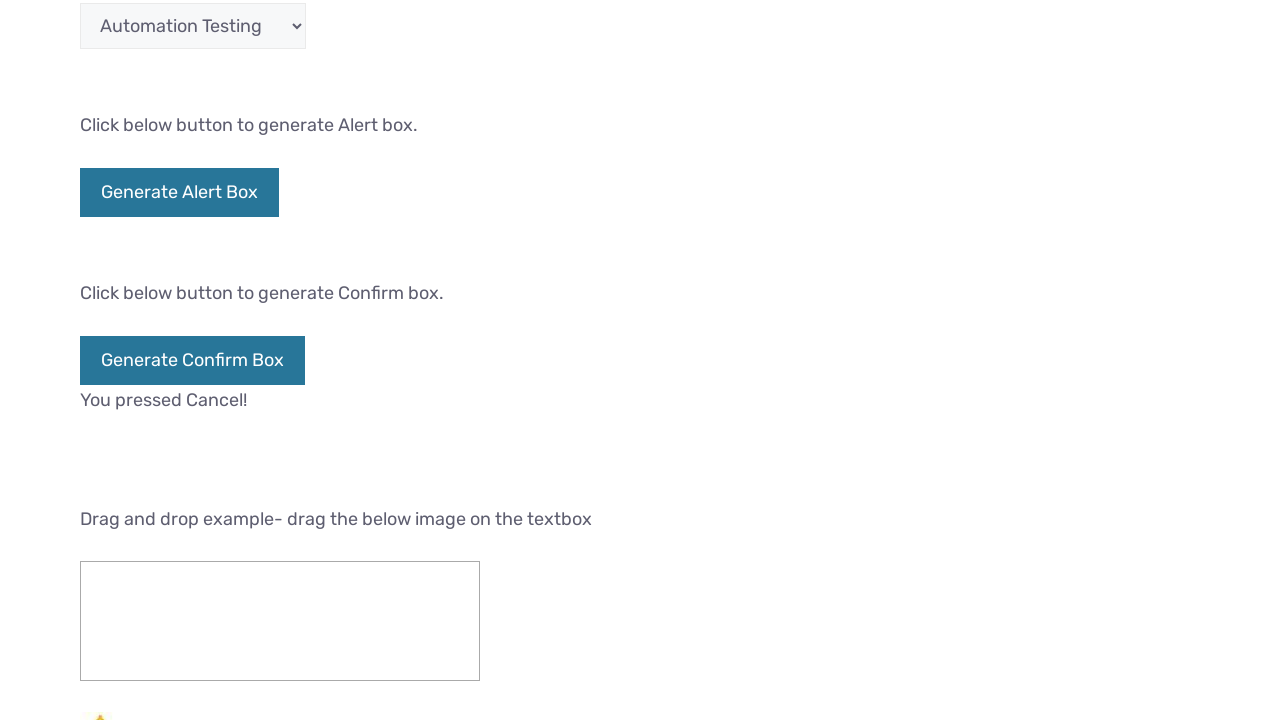

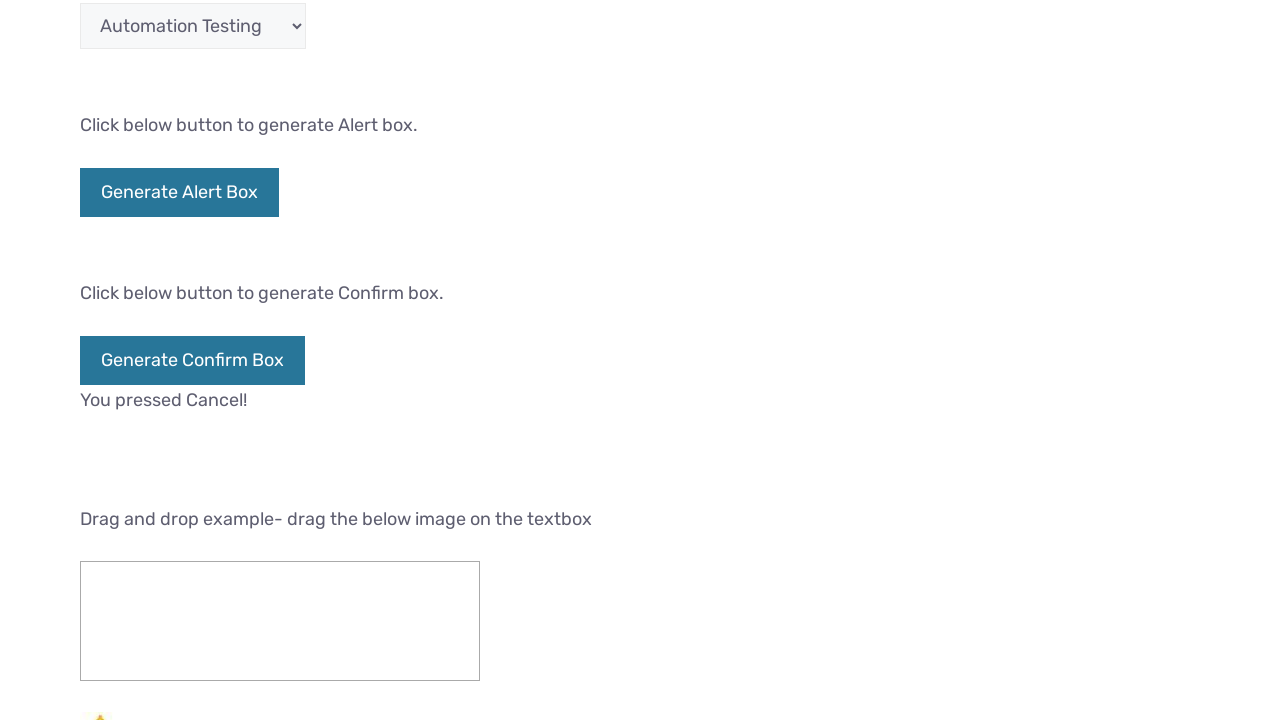